Tests keyboard navigation on a select menu by clicking the dropdown, pressing HOME key to go to the first option, then navigating down with arrow keys.

Starting URL: https://demoqa.com/select-menu

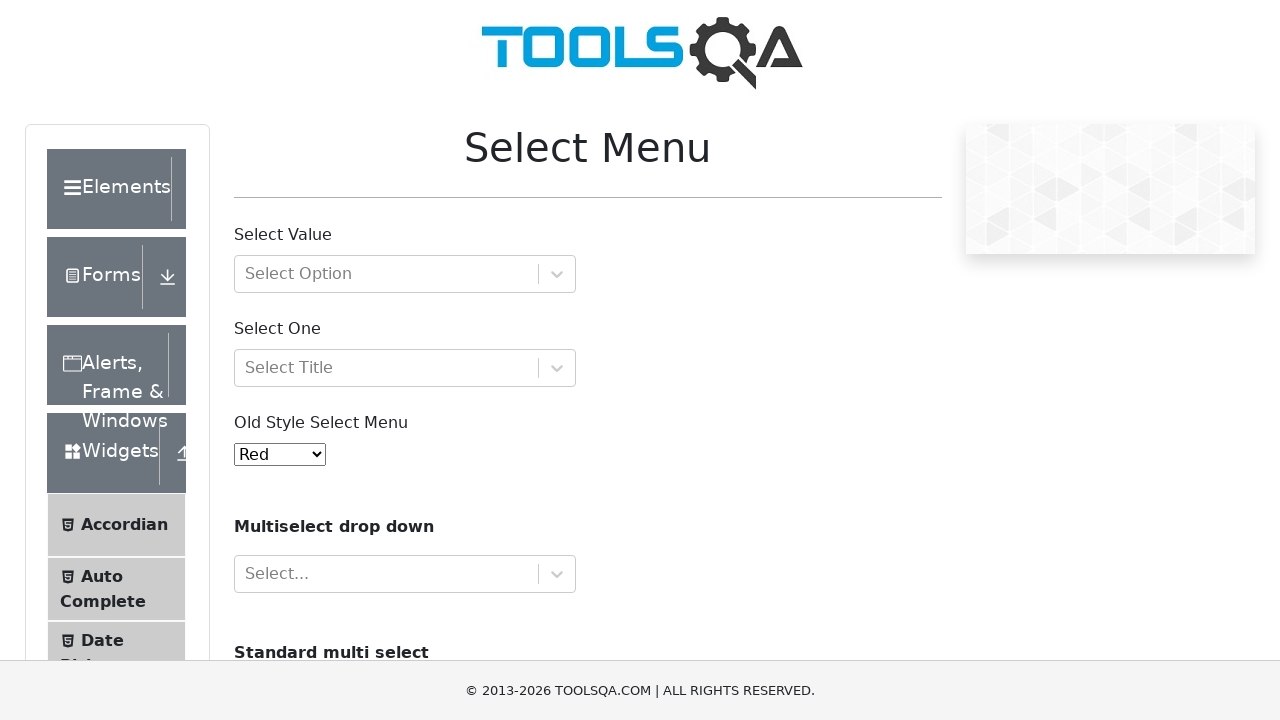

Clicked on the old style select menu dropdown at (280, 454) on select#oldSelectMenu
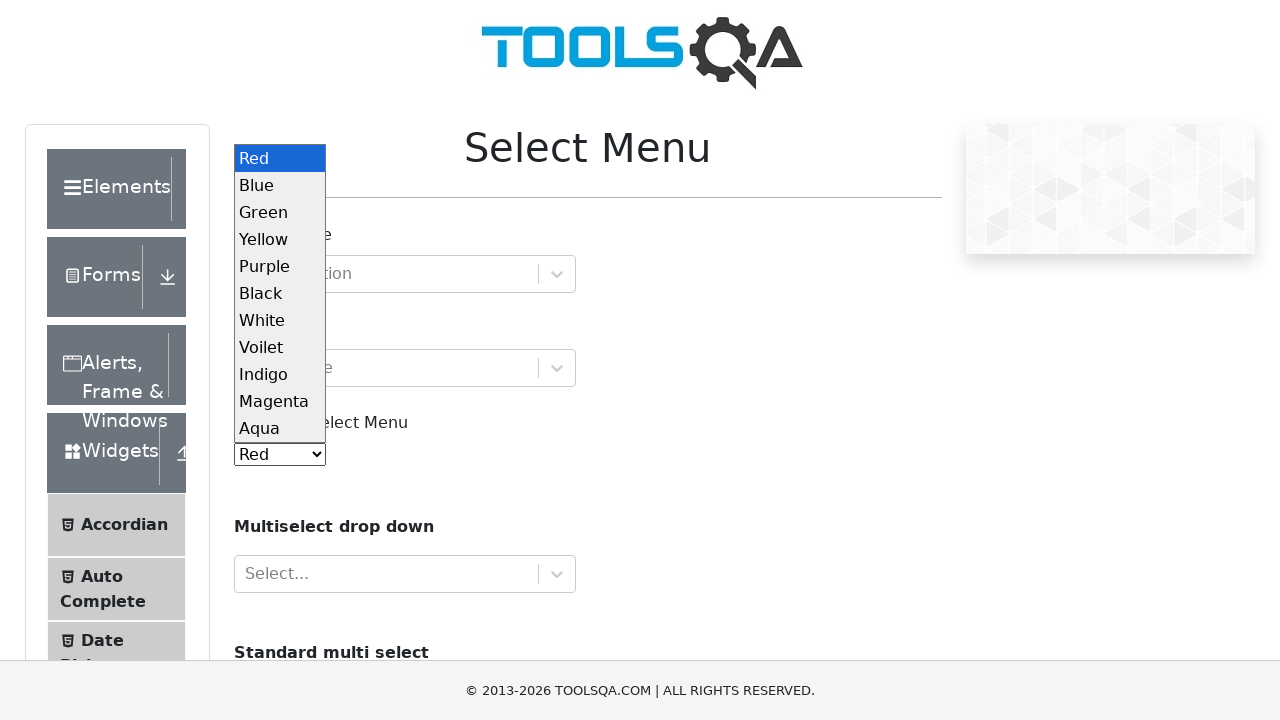

Pressed HOME key to navigate to first option
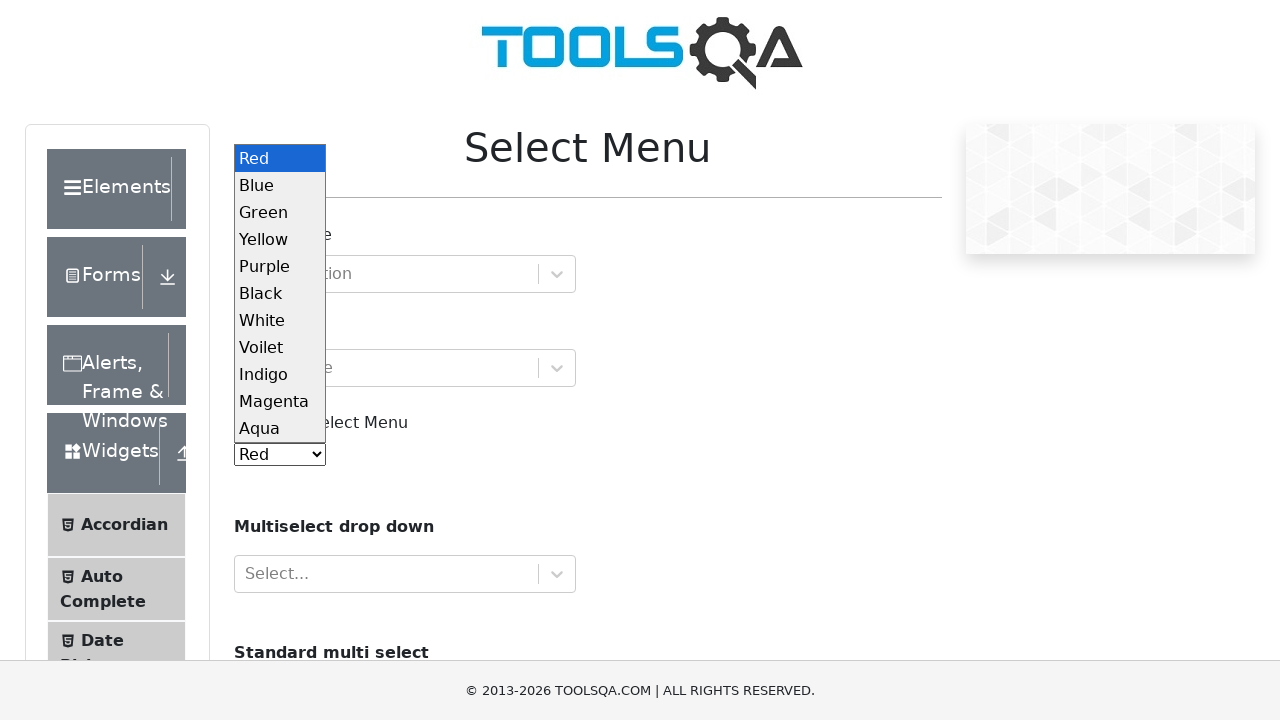

Pressed ARROW_DOWN to navigate to second option
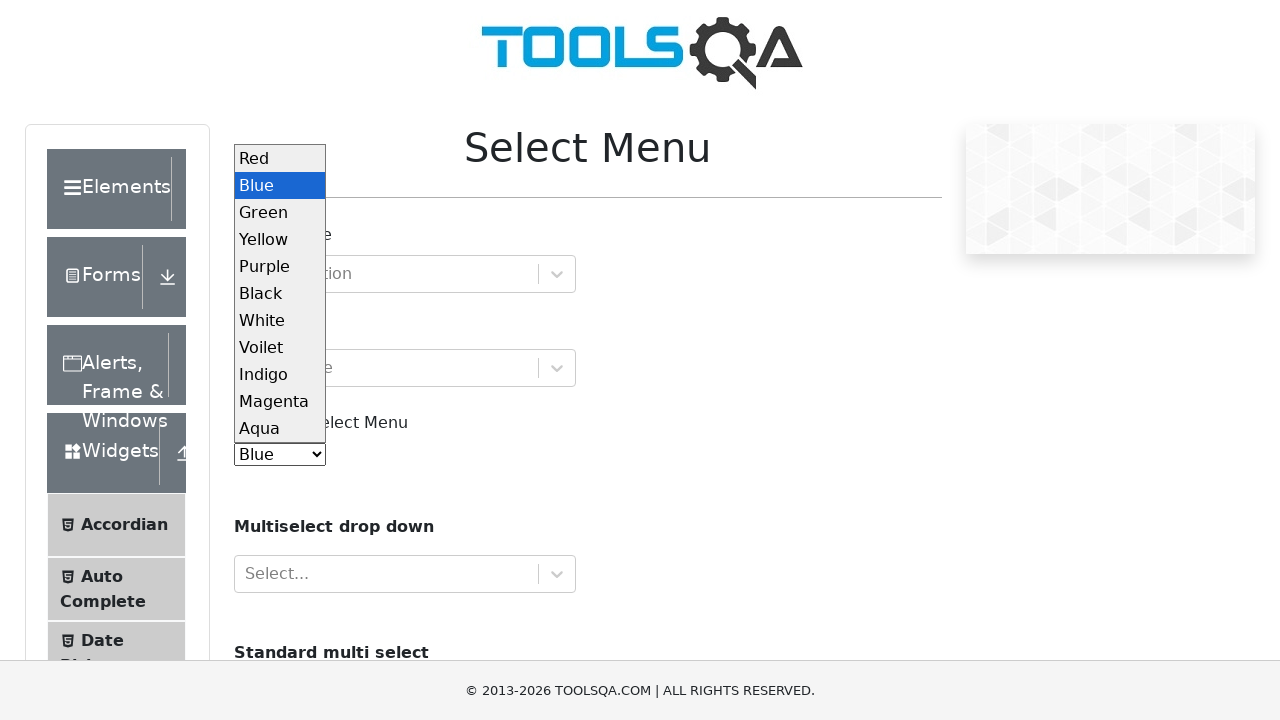

Pressed ARROW_DOWN again to navigate to third option
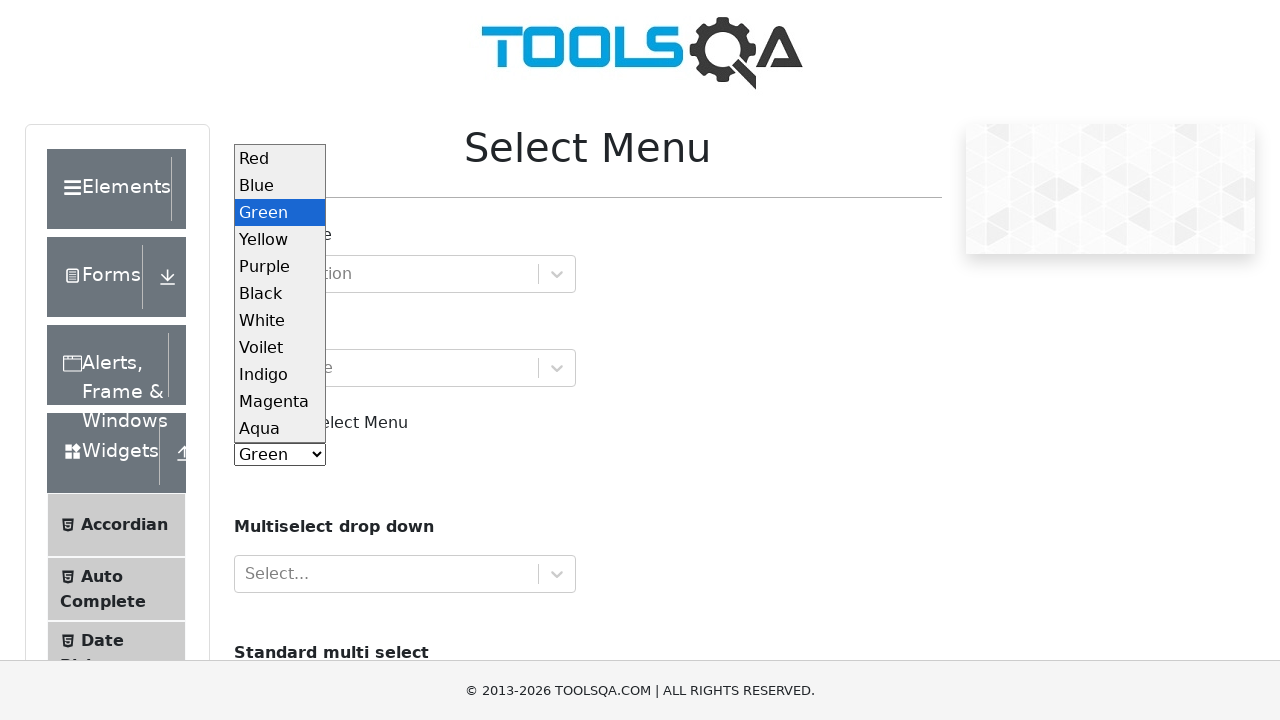

Waited 500ms to observe the final result
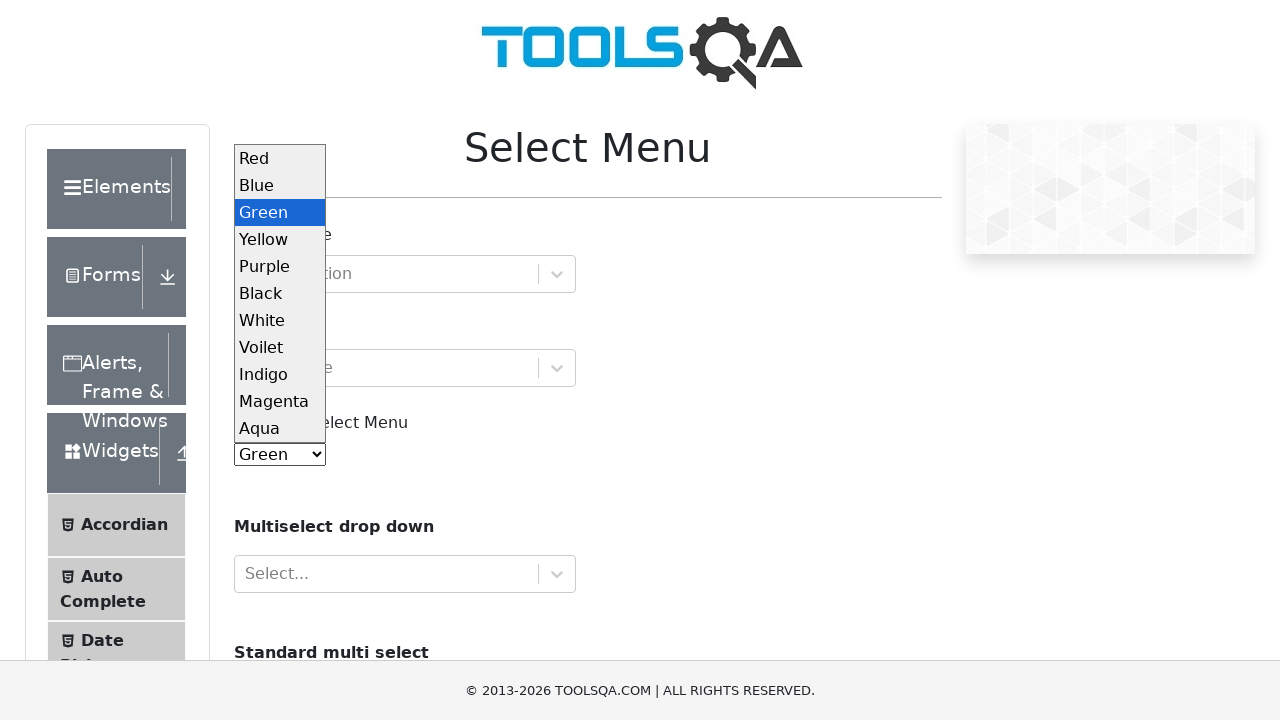

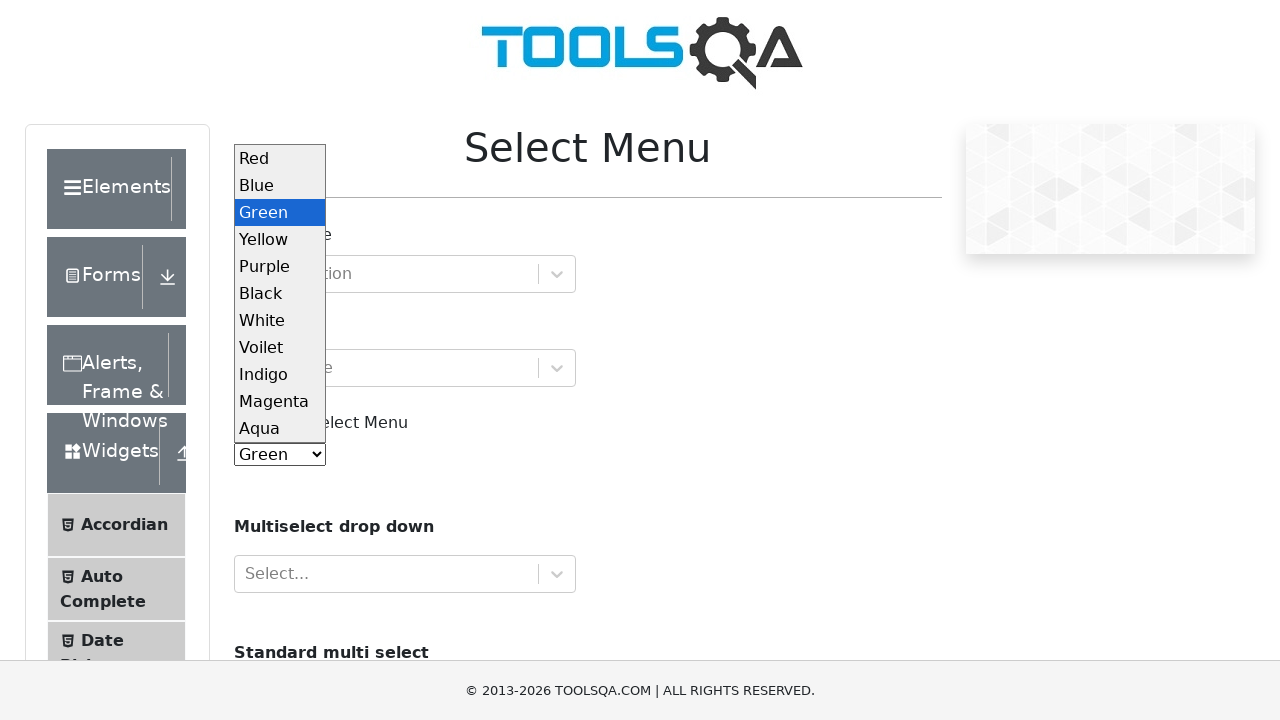